Tests page scrolling functionality by scrolling down 500 pixels and then scrolling back up 500 pixels on the Selenium website

Starting URL: https://www.selenium.dev/

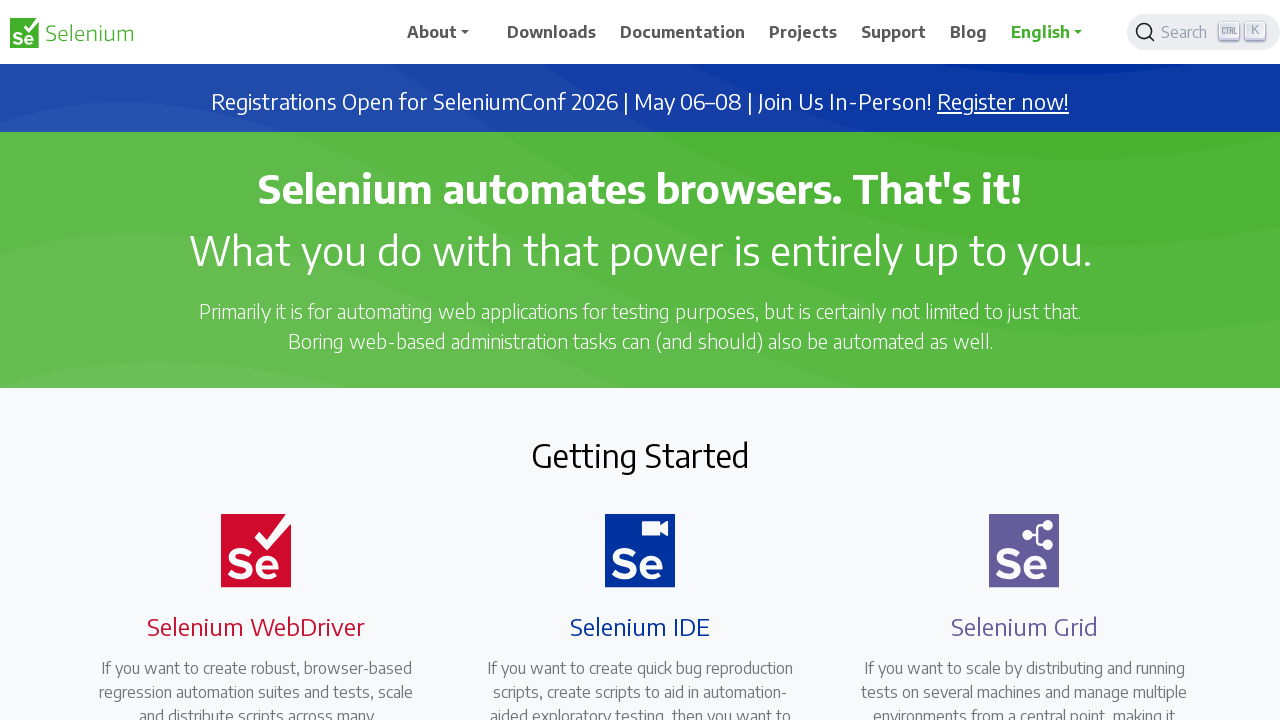

Scrolled down by 500 pixels on Selenium website
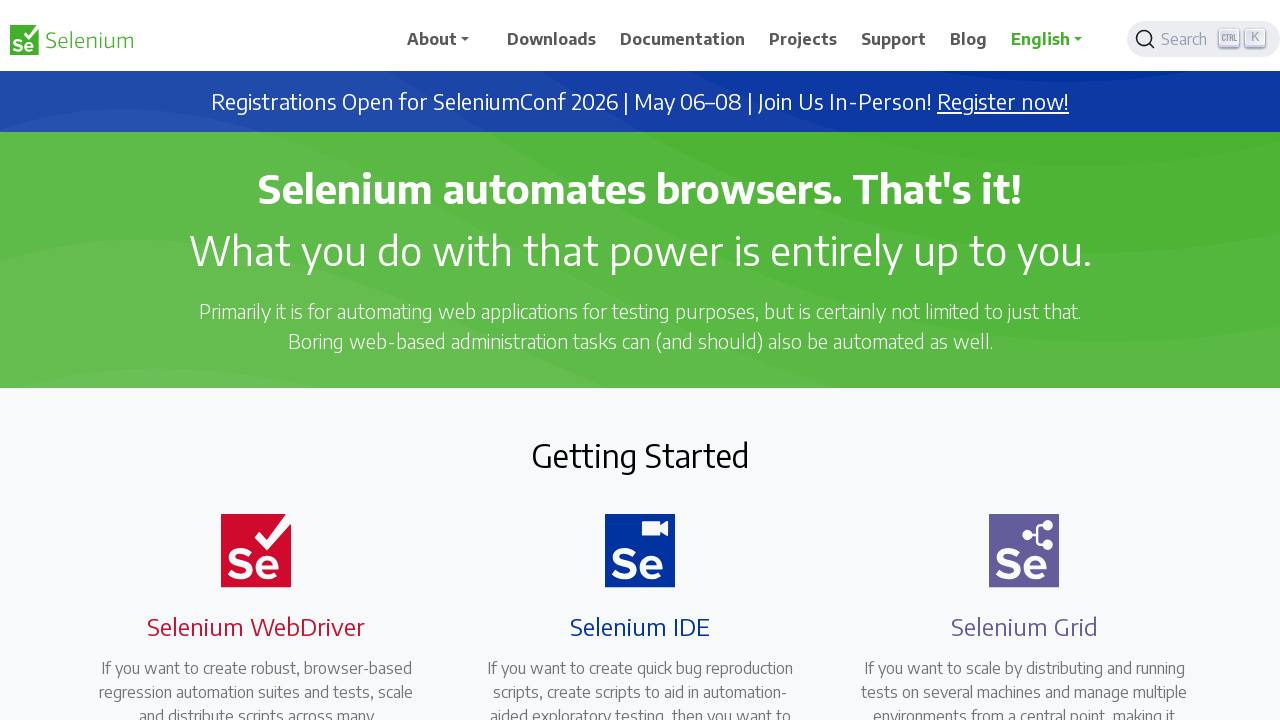

Waited 1 second to observe the scroll
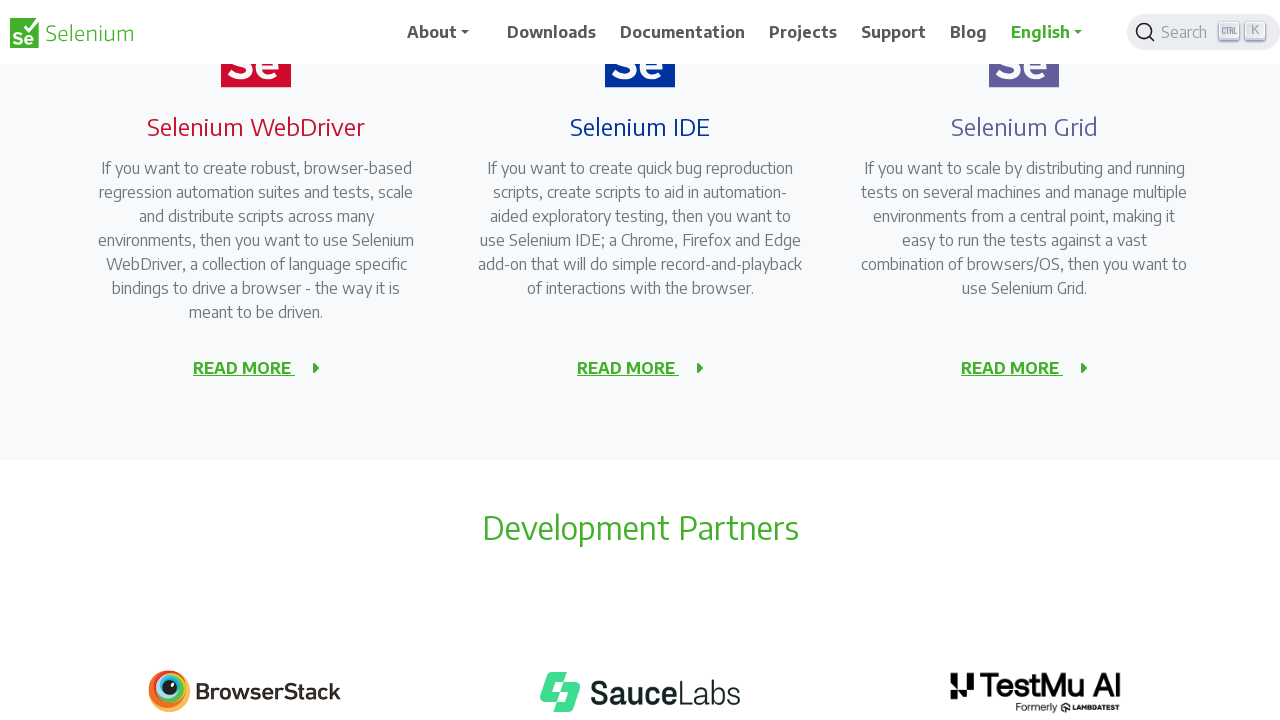

Scrolled back up by 500 pixels
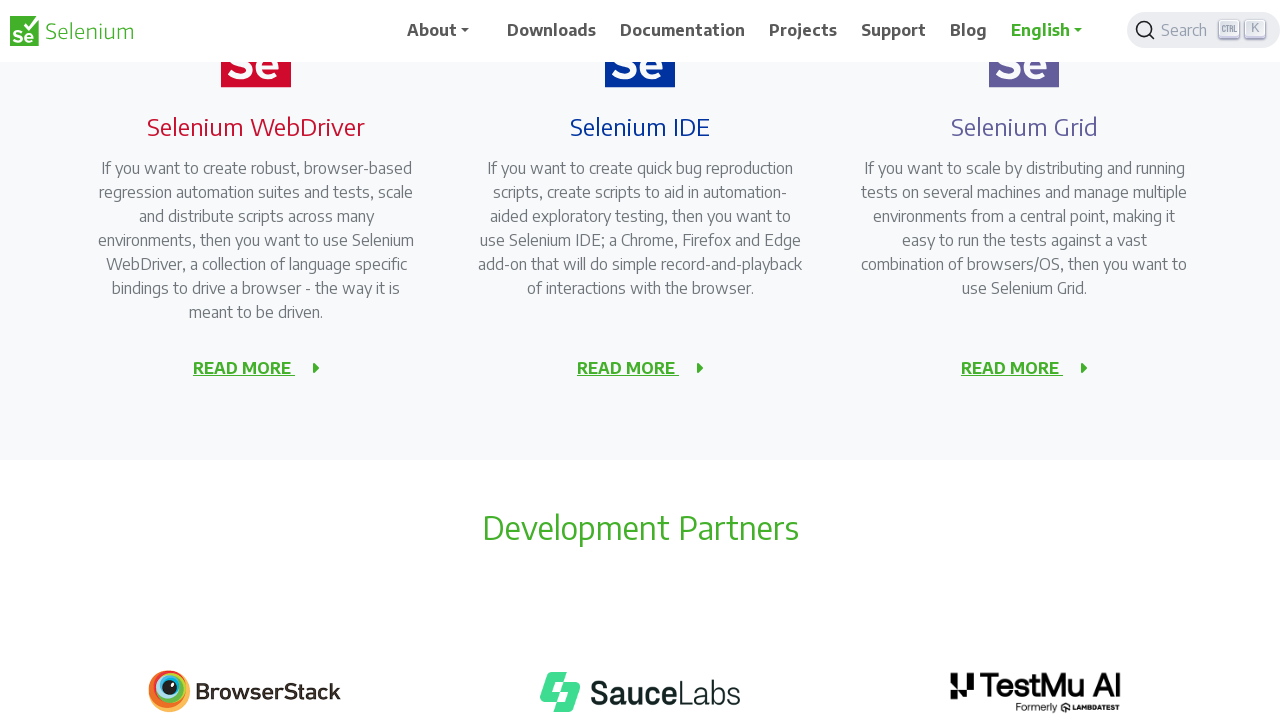

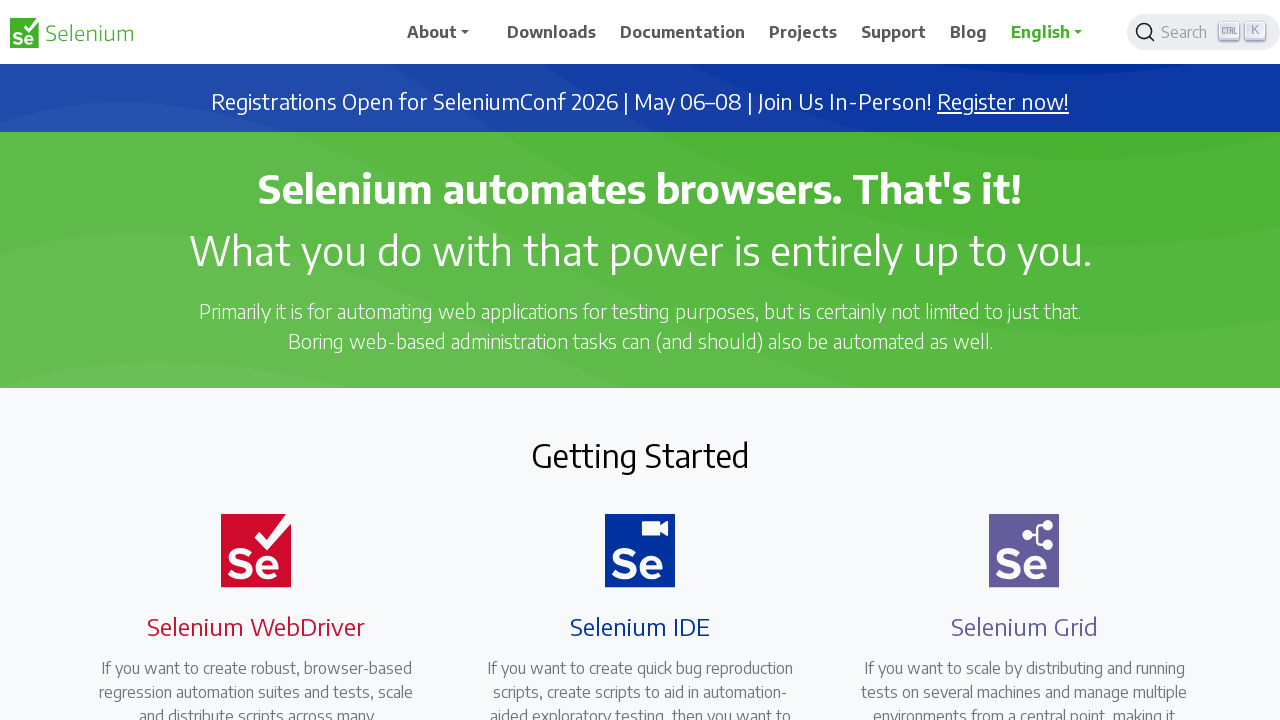